Tests the checkout flow on a demo e-commerce site by navigating to the cart, filling out the purchase form with customer and payment details, and completing the order.

Starting URL: https://www.demoblaze.com/

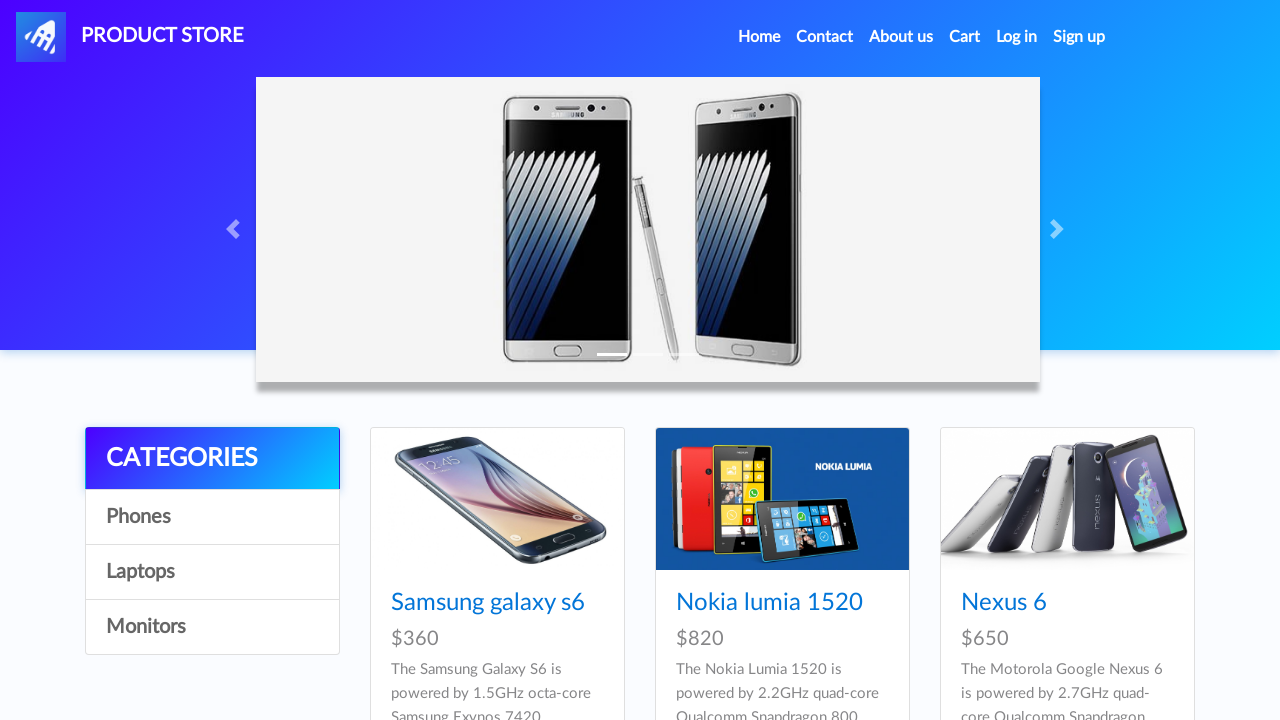

Clicked cart button to navigate to shopping cart at (965, 37) on #cartur
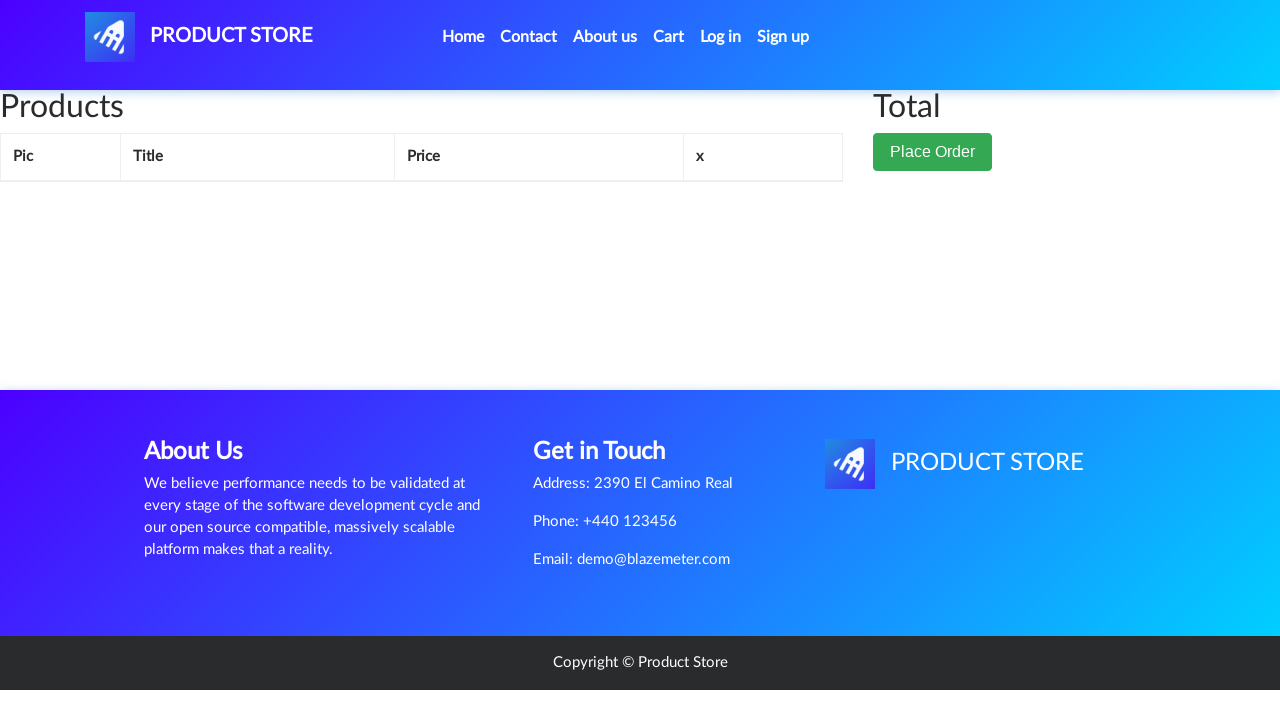

Cart page loaded with Place Order button visible
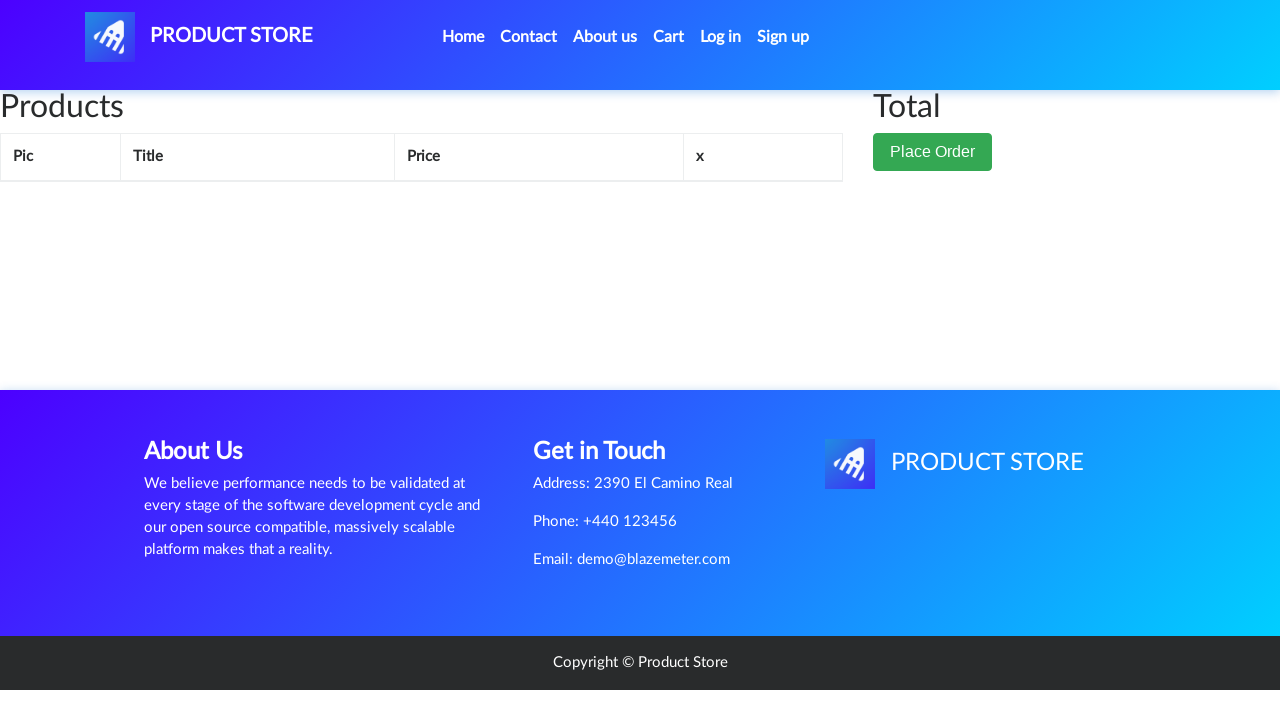

Clicked Place Order button at (933, 152) on .btn-success
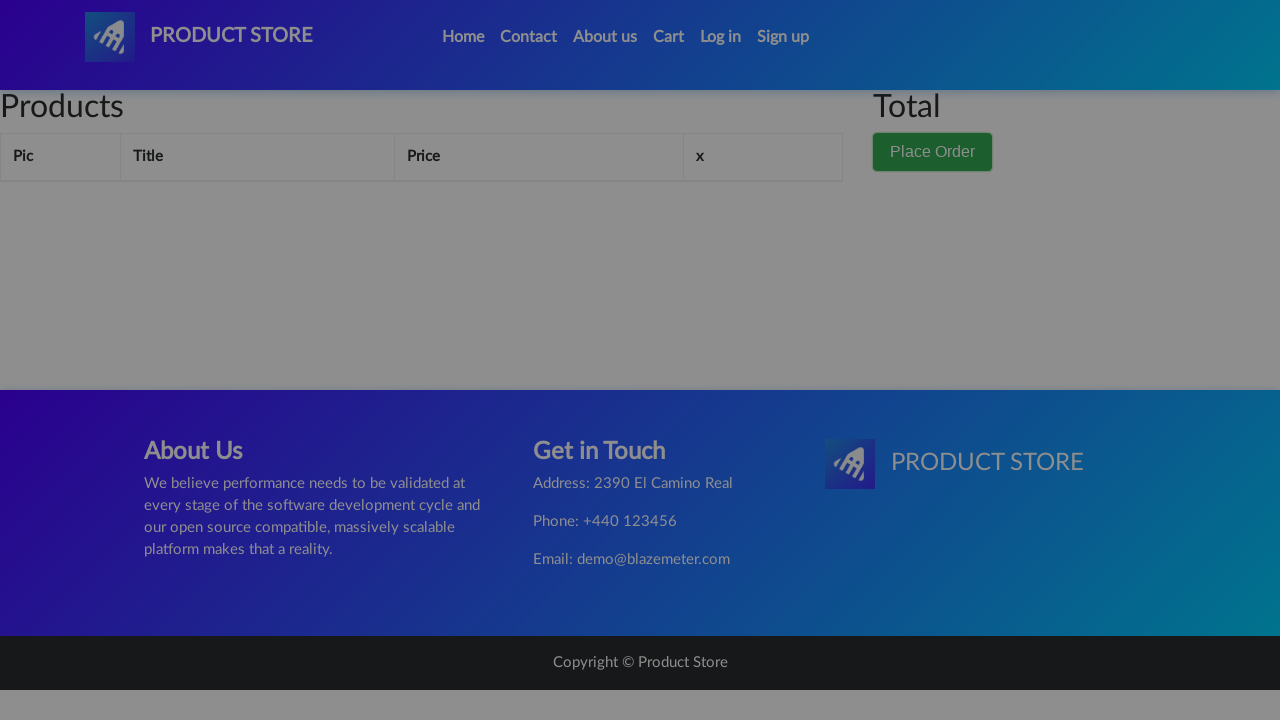

Order modal appeared on screen
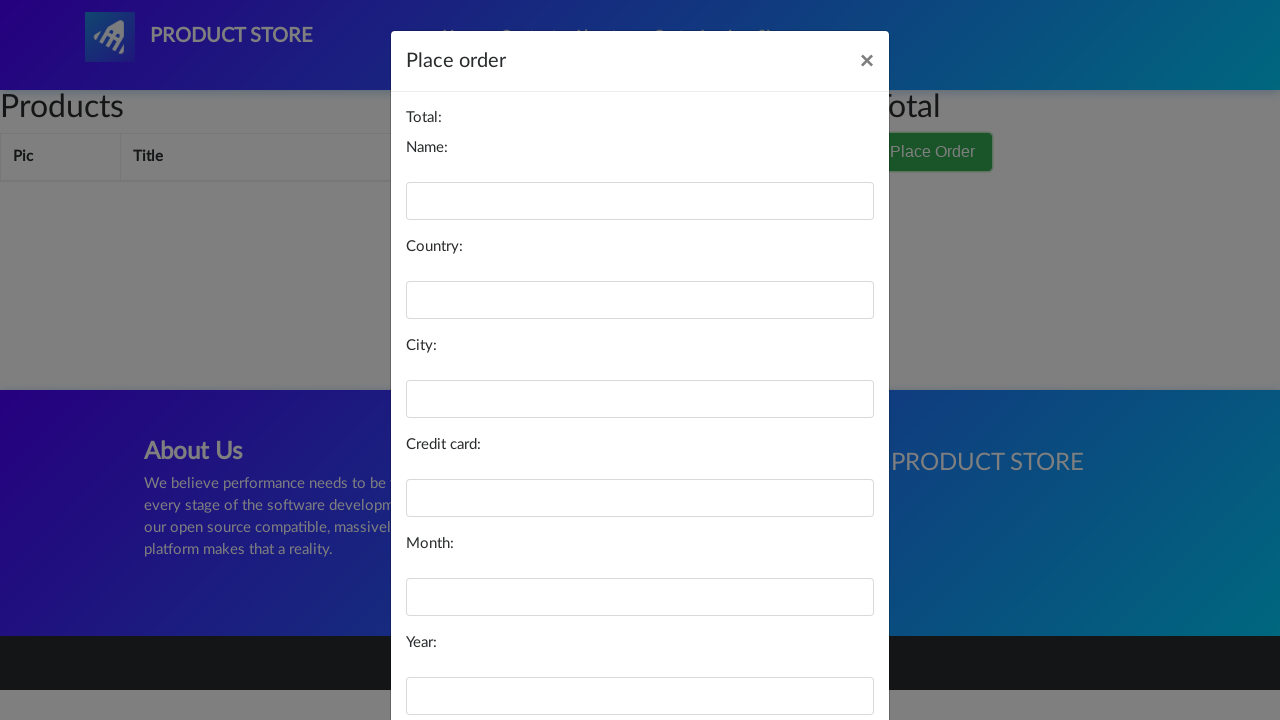

Clicked customer name field at (640, 201) on #name
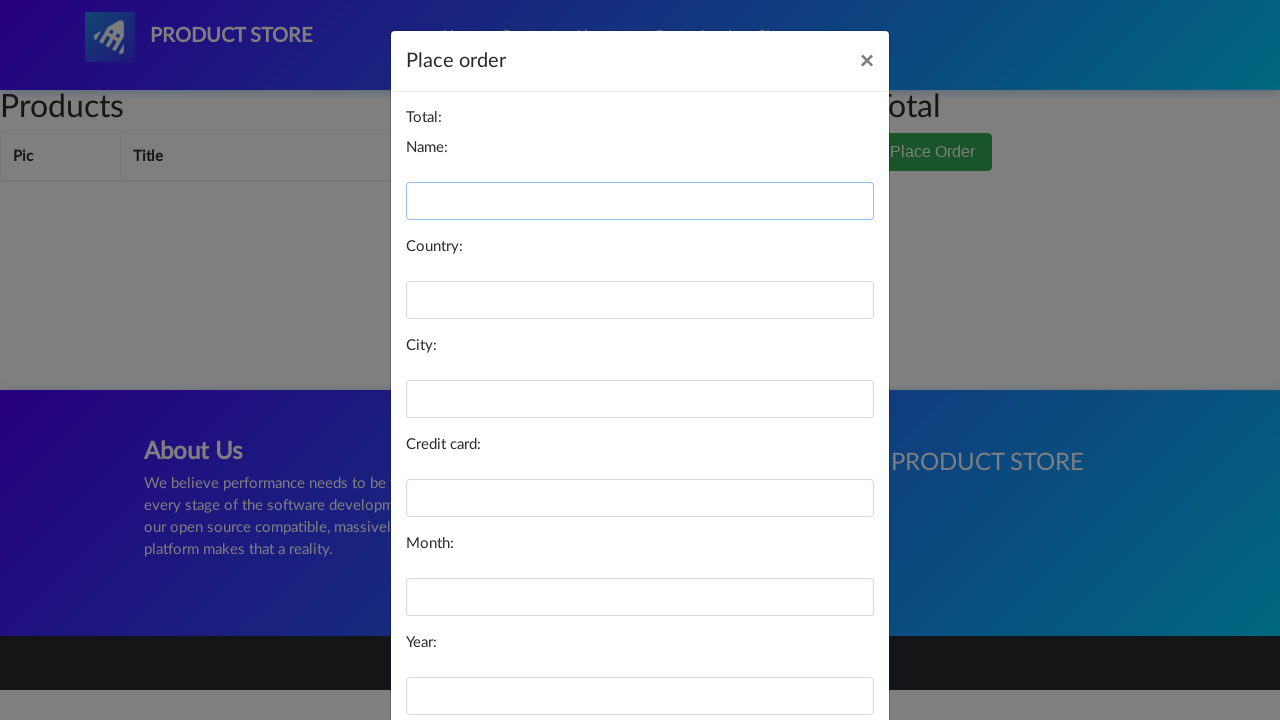

Filled customer name field with 'Juanita' on #name
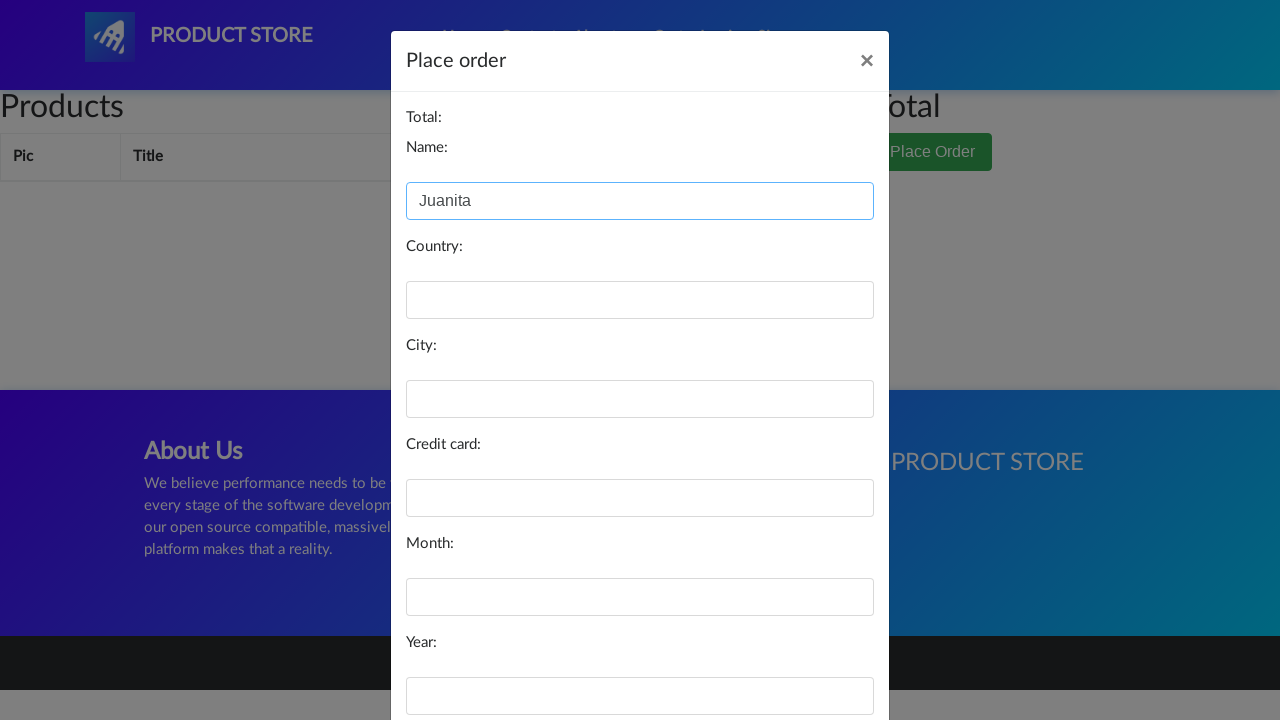

Filled country field with 'Mexico' on #country
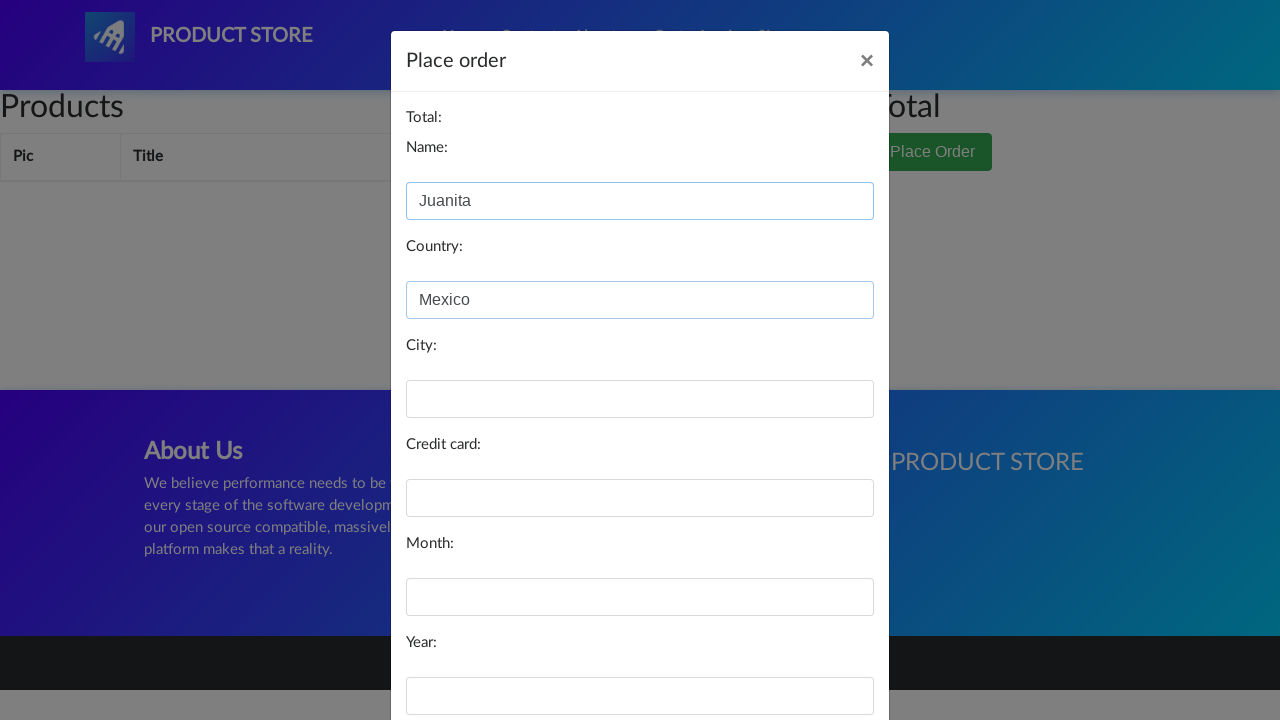

Filled city field with 'Mexico' on #city
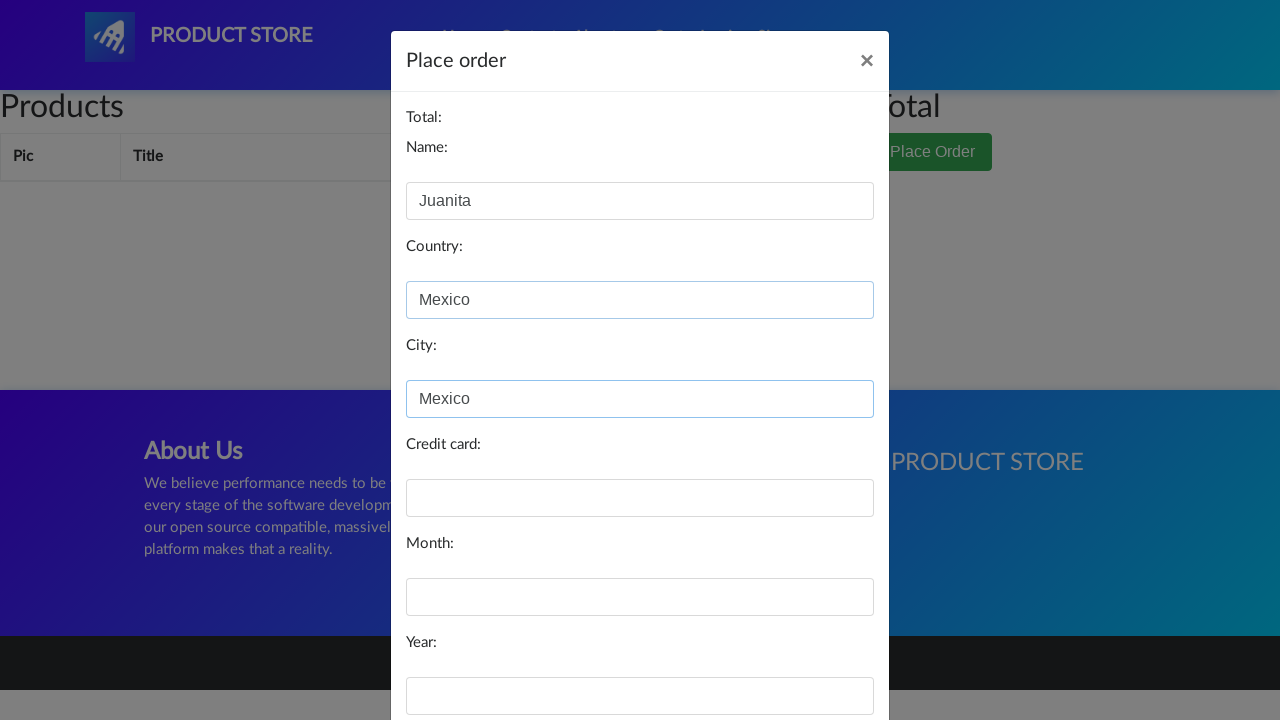

Filled credit card number field on #card
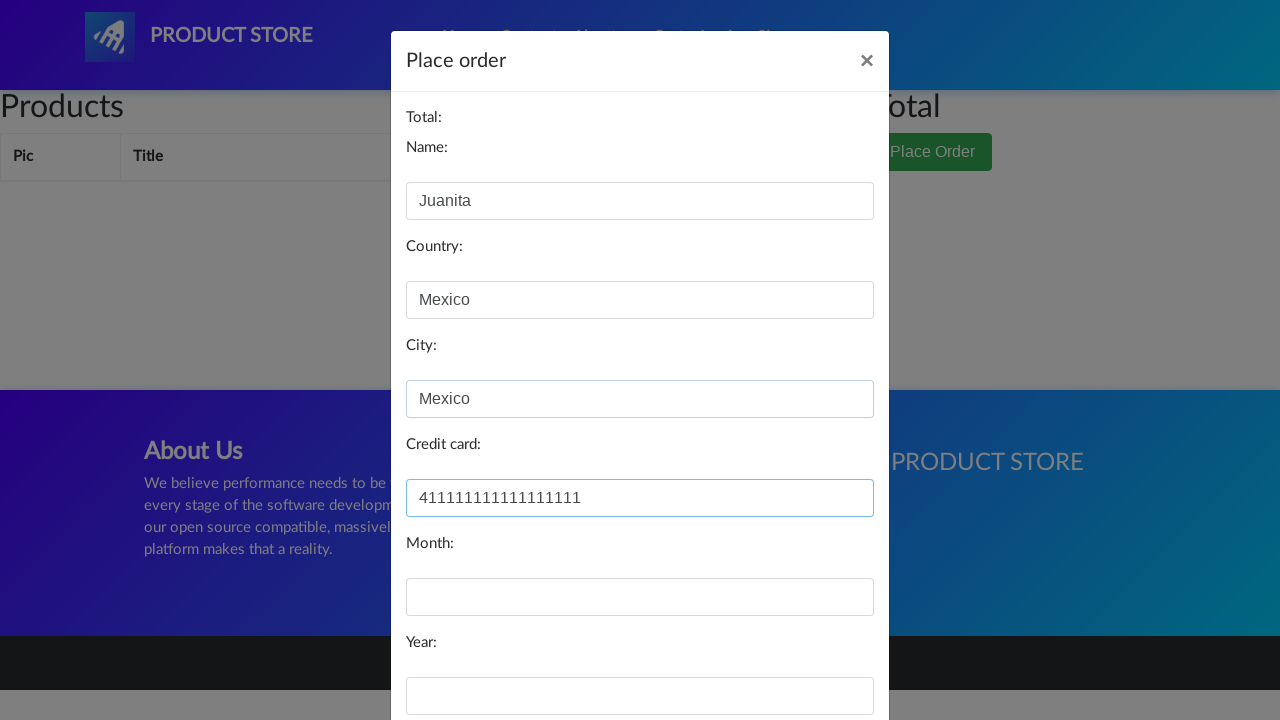

Filled expiration month field with '12' on #month
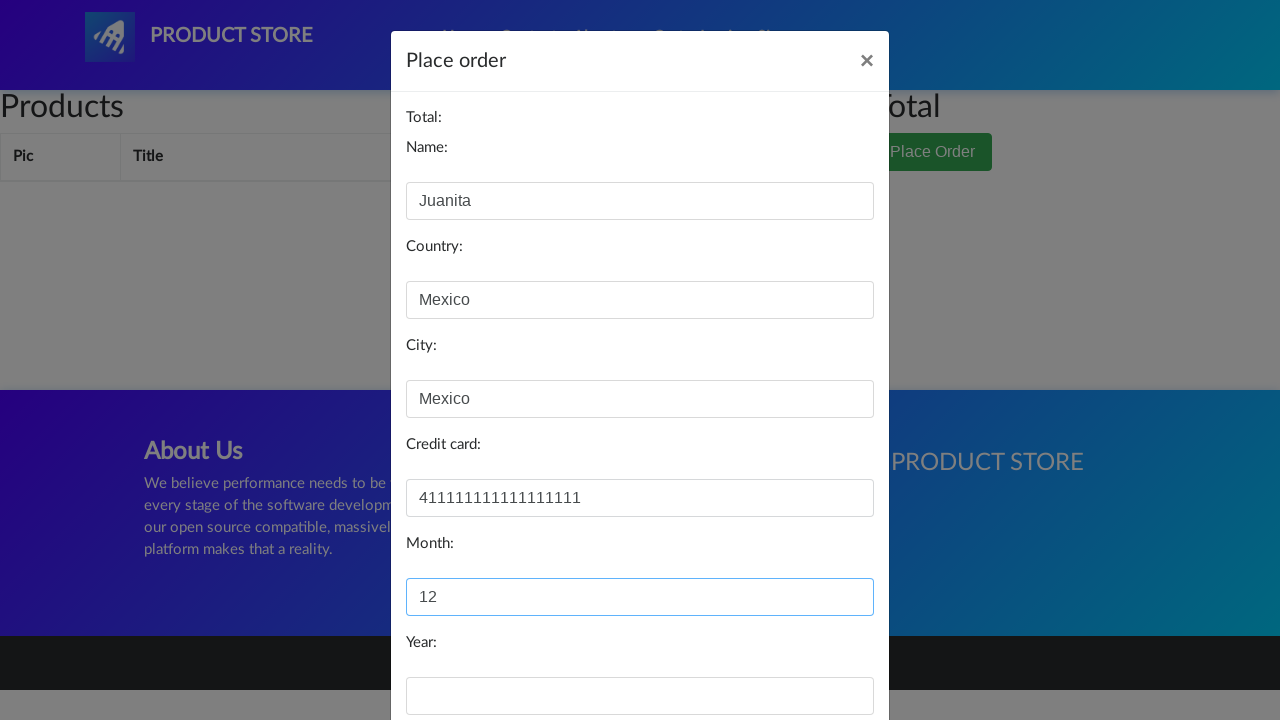

Filled expiration year field with '90' on #year
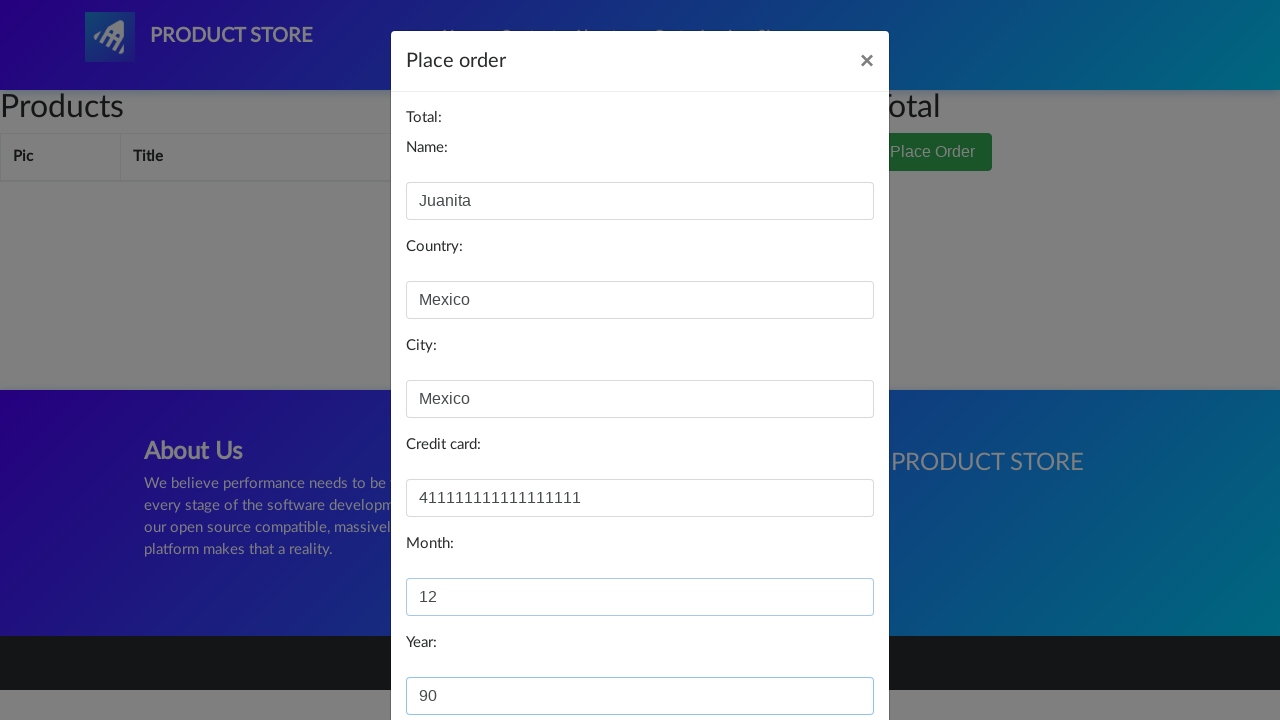

Clicked Purchase button to complete order at (823, 655) on #orderModal .btn-primary
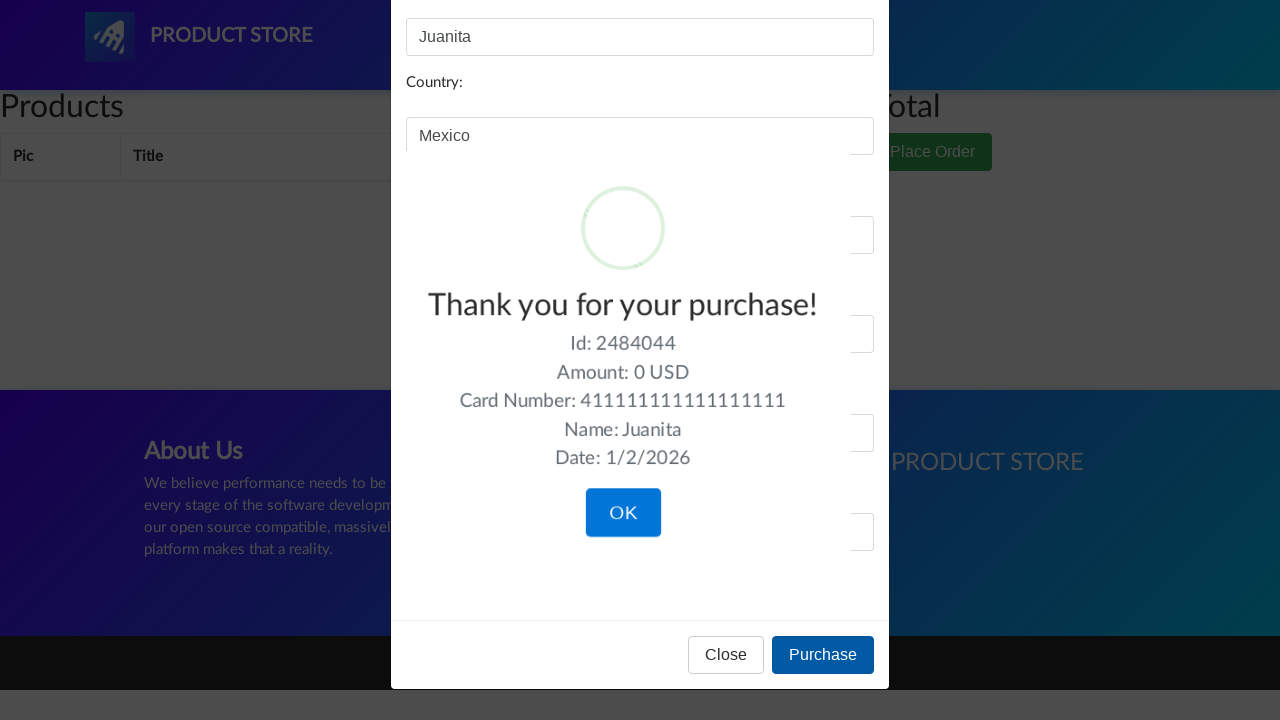

Order confirmation message appeared
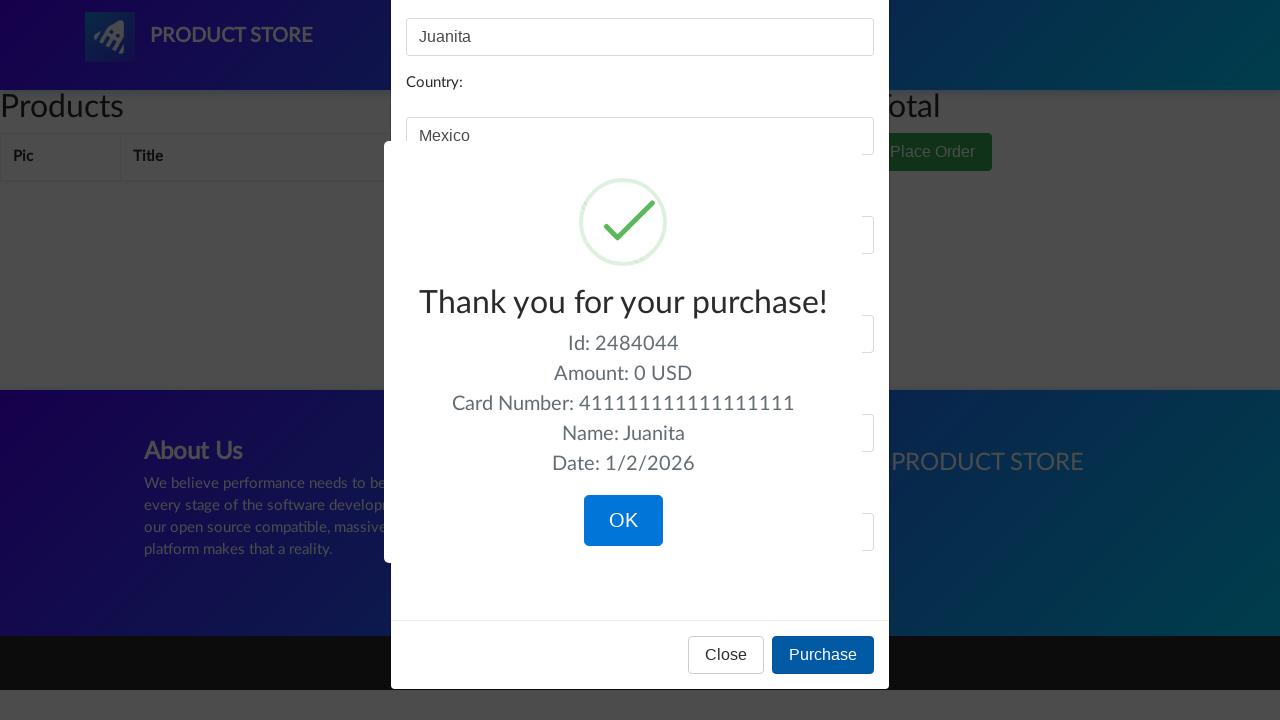

Clicked OK button to close confirmation dialog at (623, 521) on .confirm
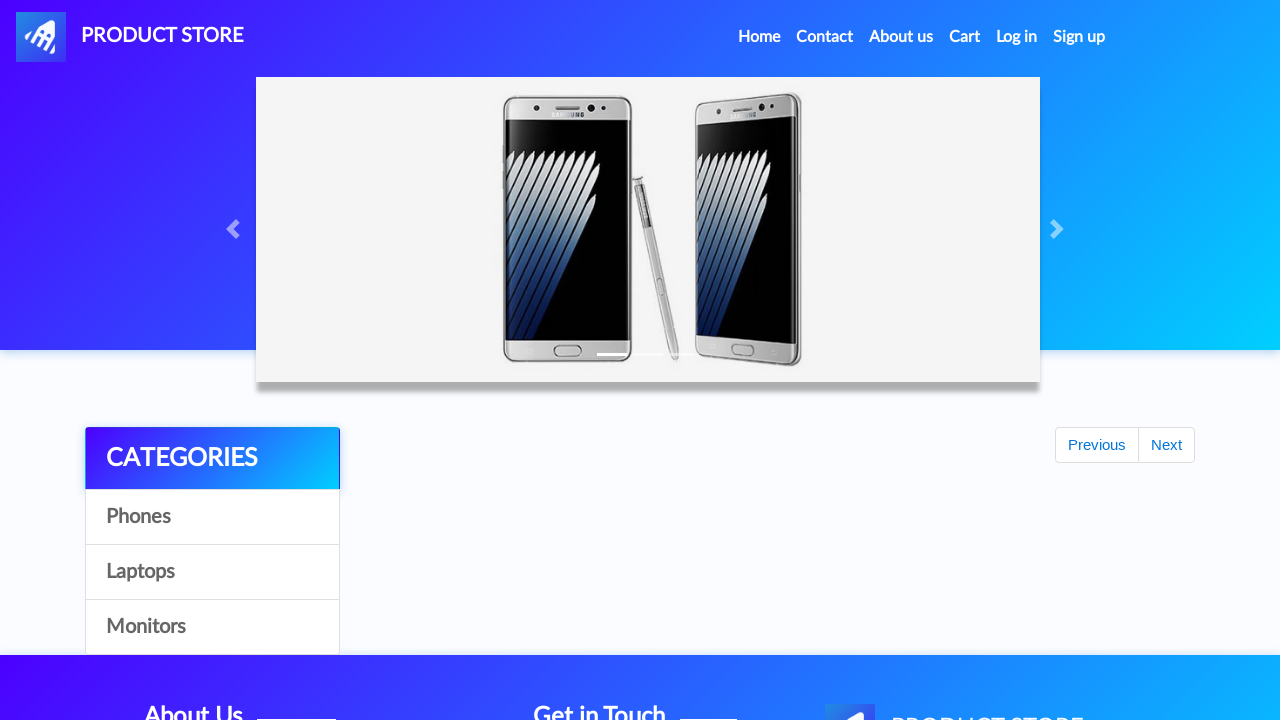

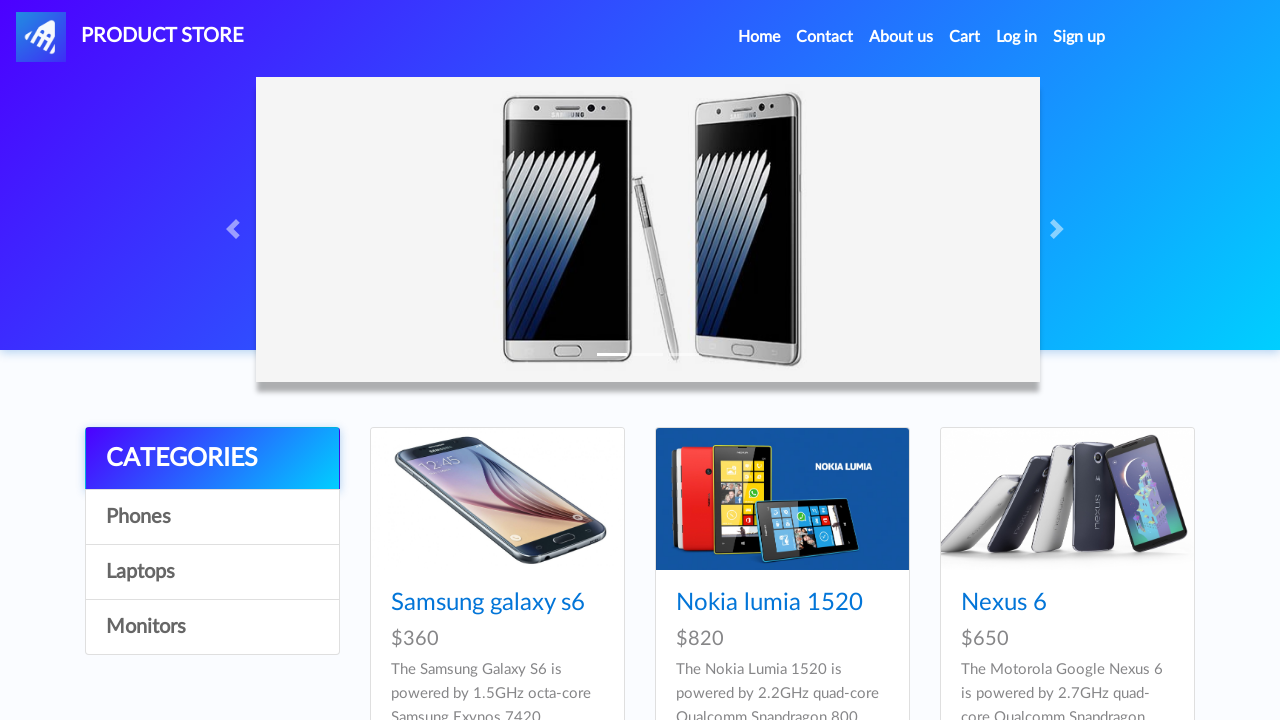